Navigates to the SelectorHub XPath practice page and waits for it to load. This is a minimal test that verifies the page is accessible.

Starting URL: https://selectorshub.com/xpath-practice-page/

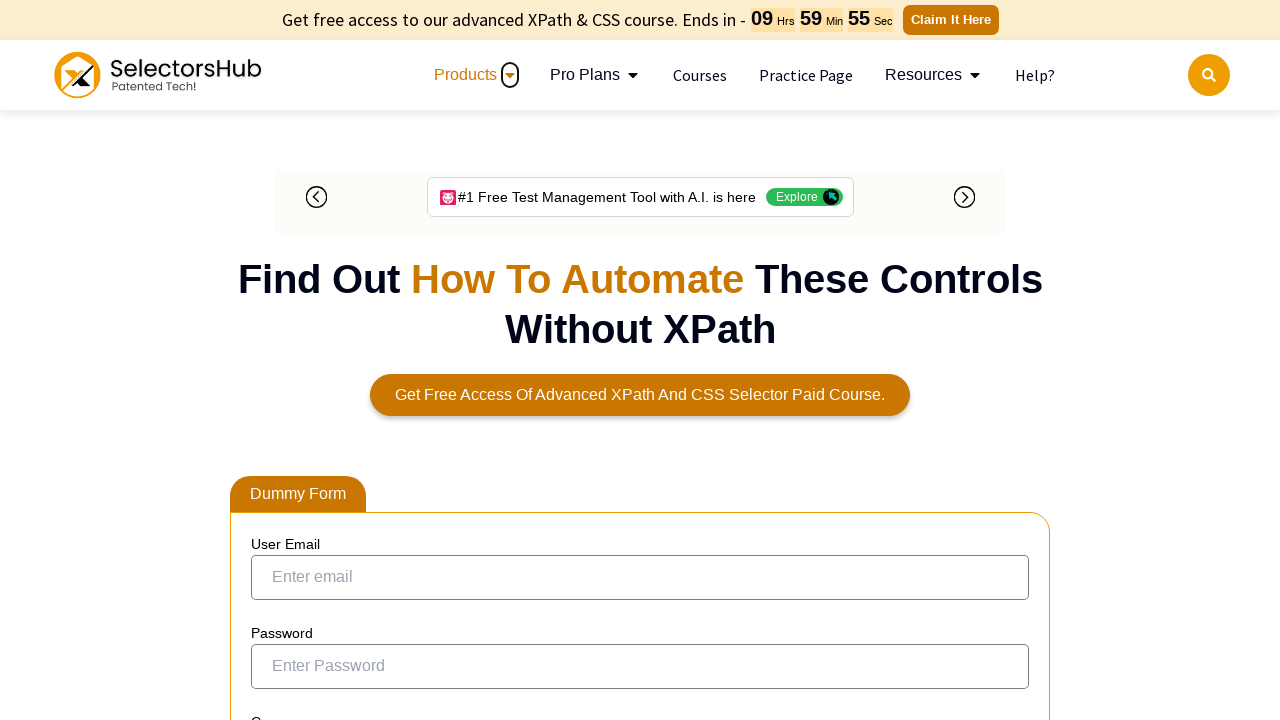

Page DOM content loaded
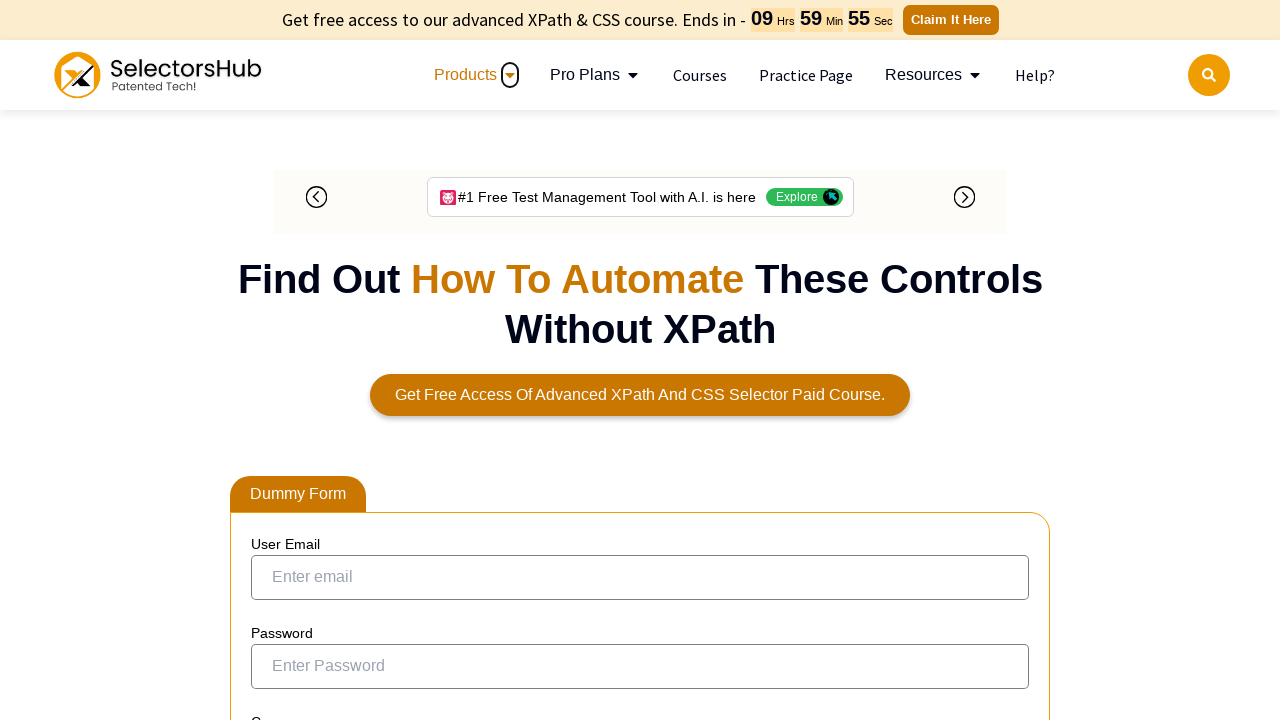

Body element is visible - XPath practice page loaded successfully
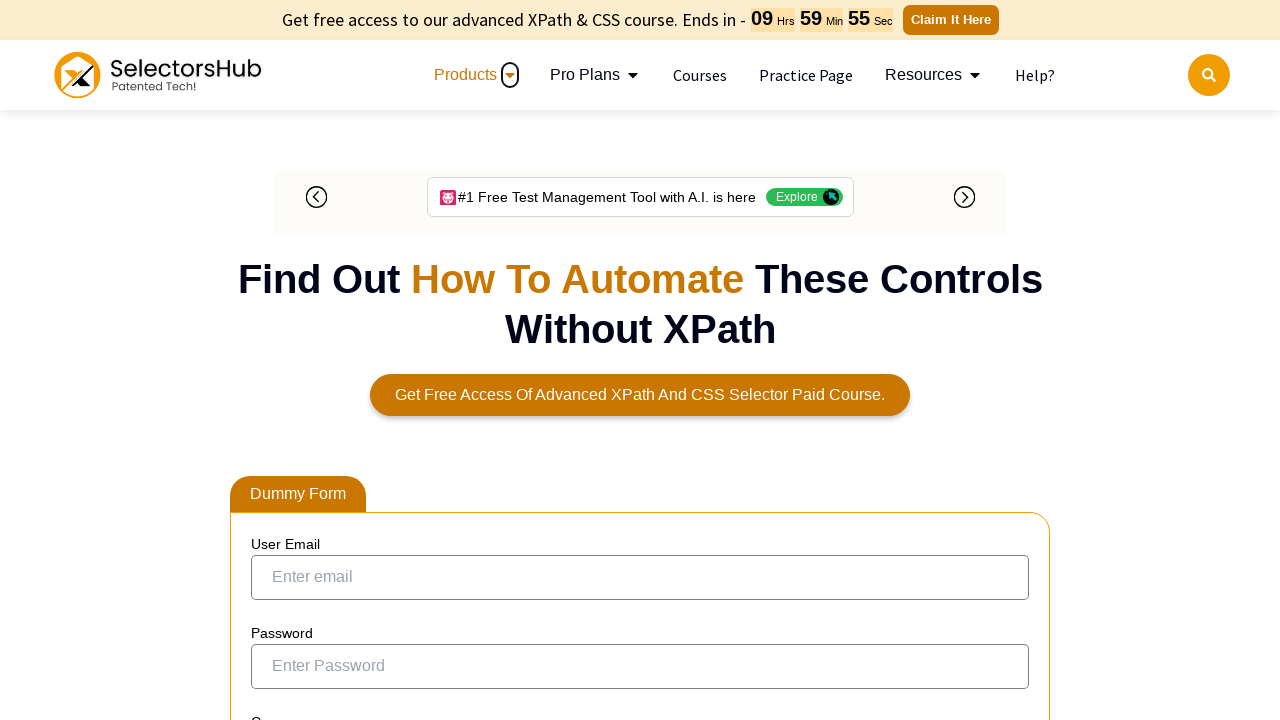

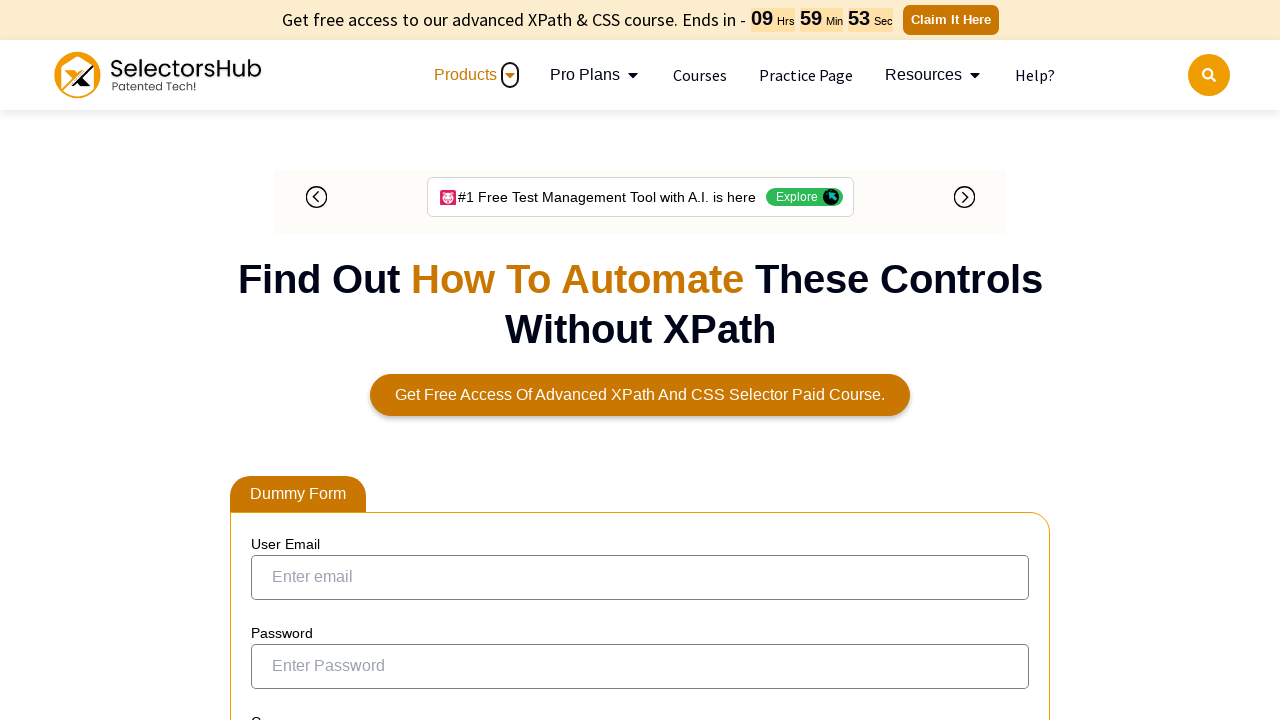